Tests successful login with valid credentials on the demo login page

Starting URL: http://the-internet.herokuapp.com/login

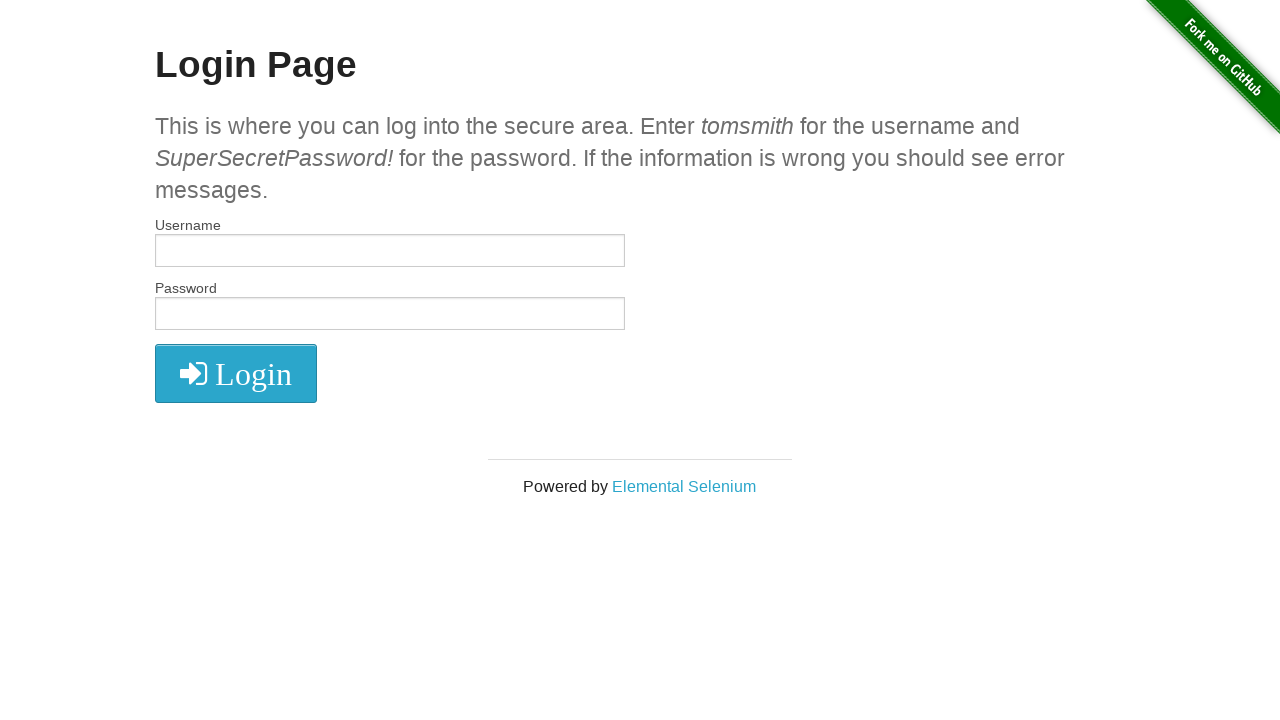

Filled username field with 'tomsmith' on #username
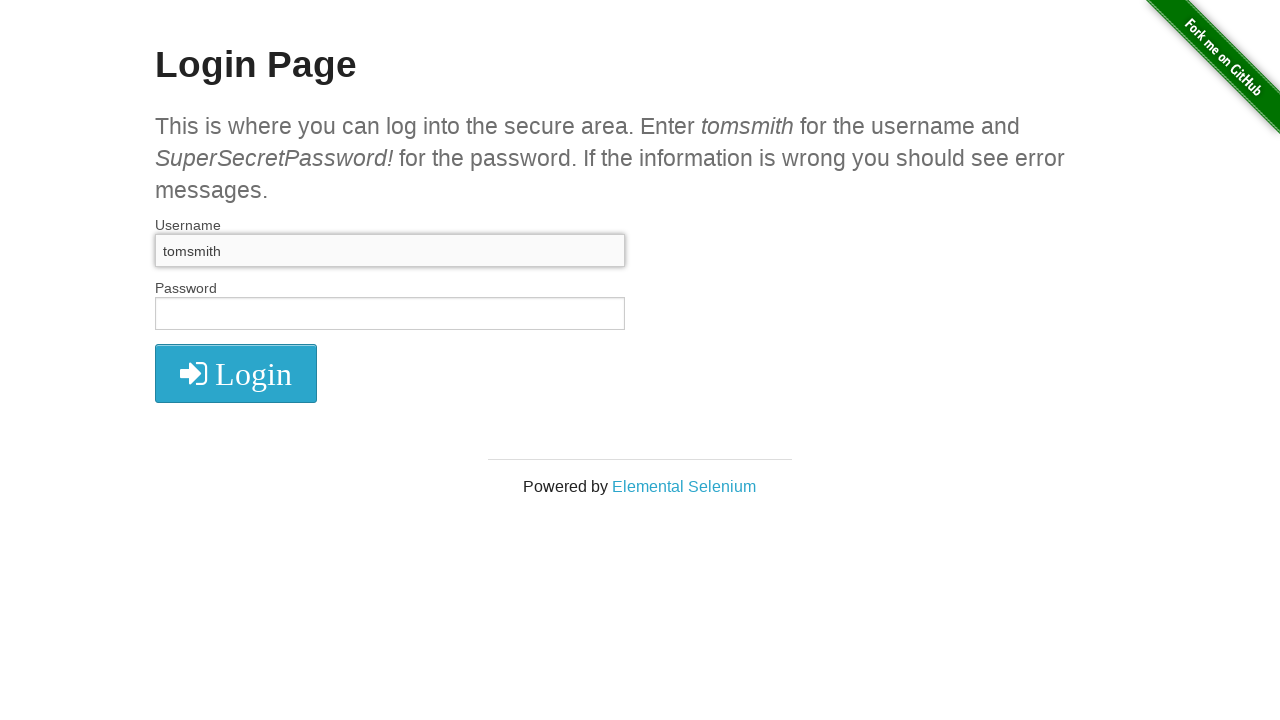

Filled password field with 'SuperSecretPassword!' on #password
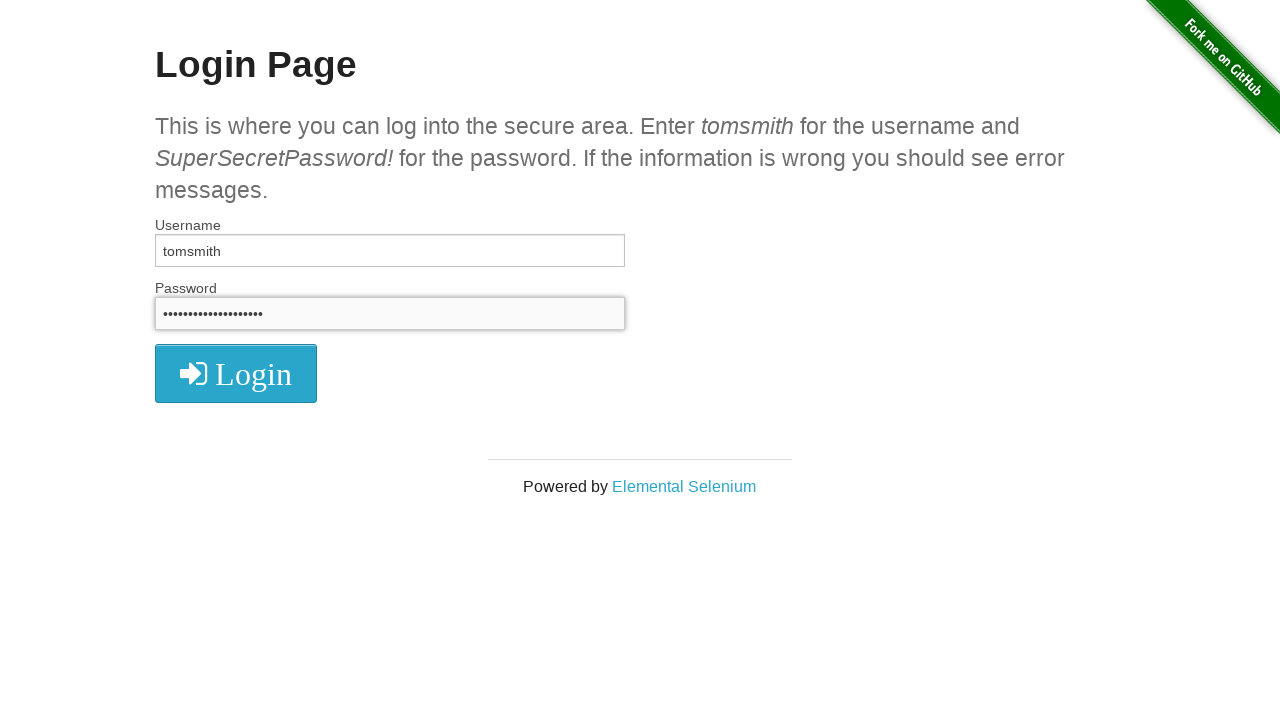

Clicked login button to submit credentials at (236, 374) on xpath=//i[@class='fa fa-2x fa-sign-in']
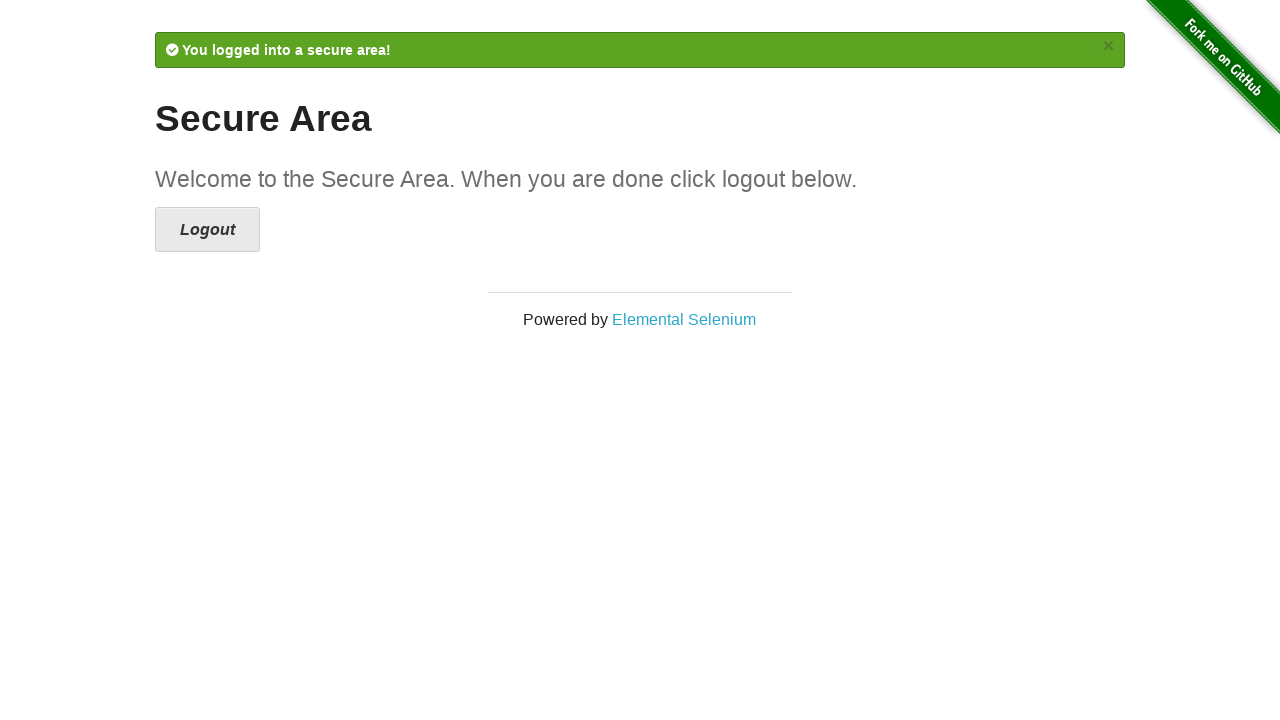

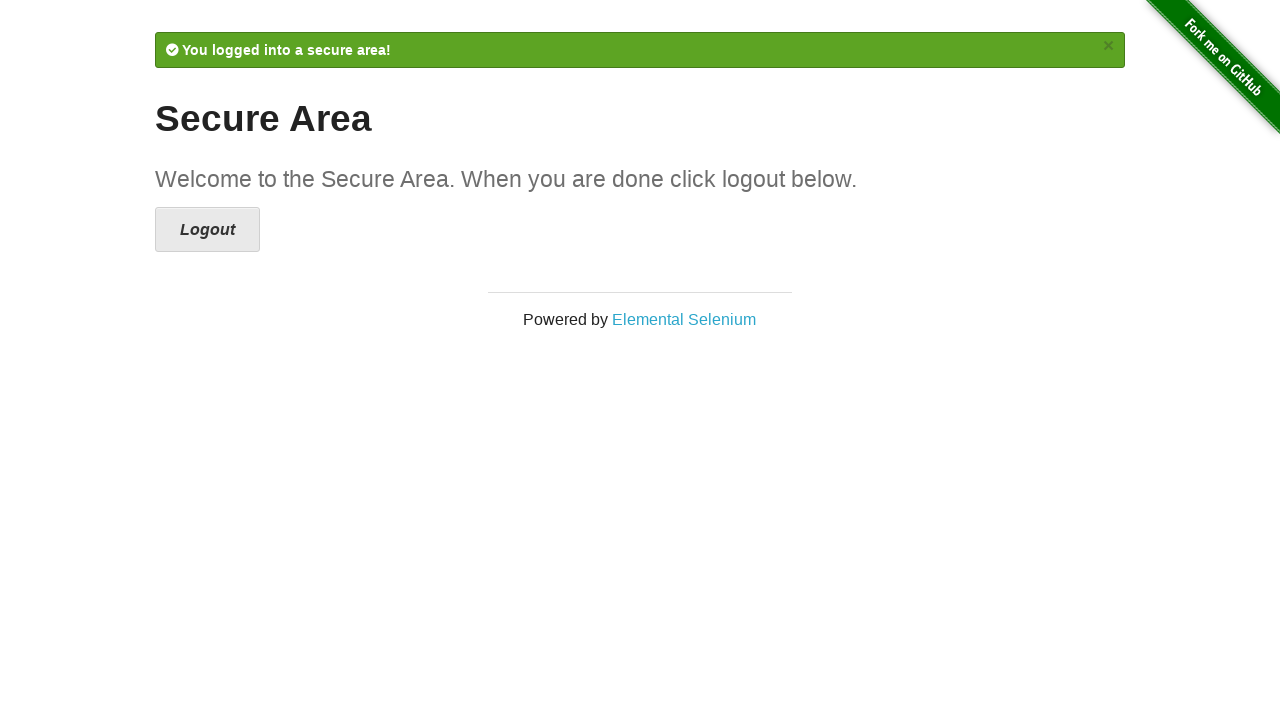